Tests that pressing Escape cancels edits to a todo item

Starting URL: https://demo.playwright.dev/todomvc

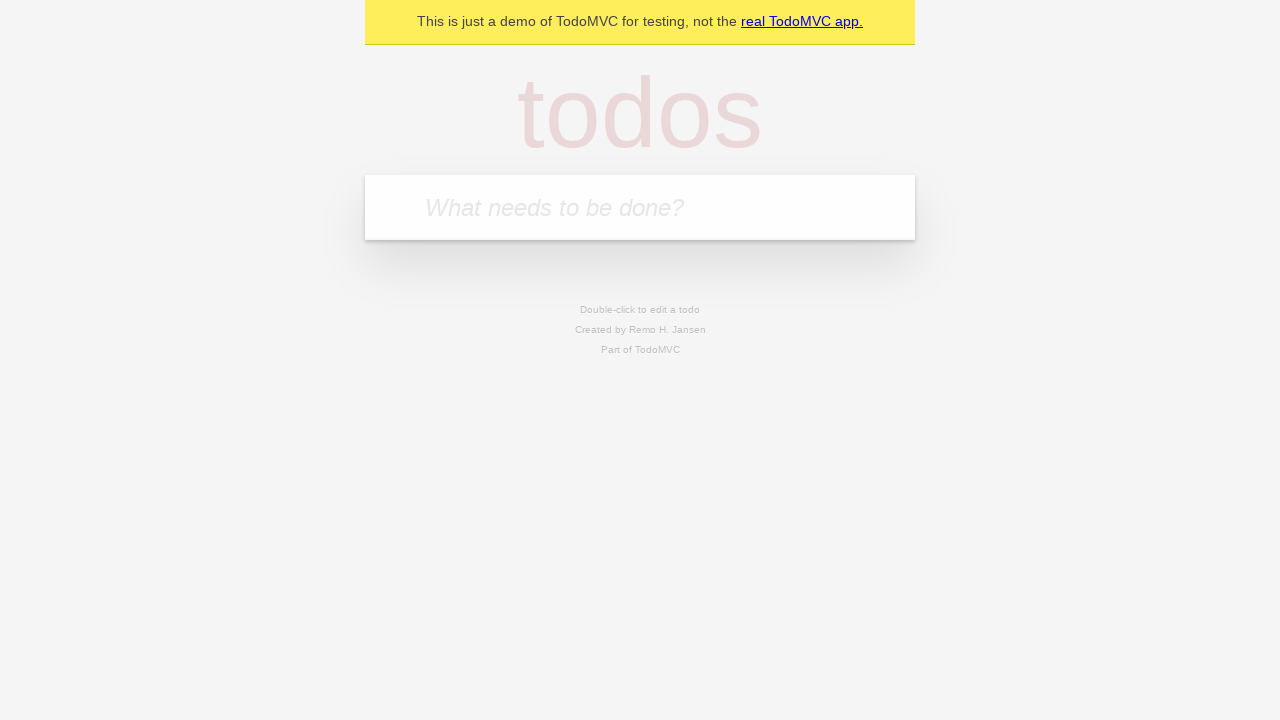

Filled first todo input with 'buy some cheese' on internal:attr=[placeholder="What needs to be done?"i]
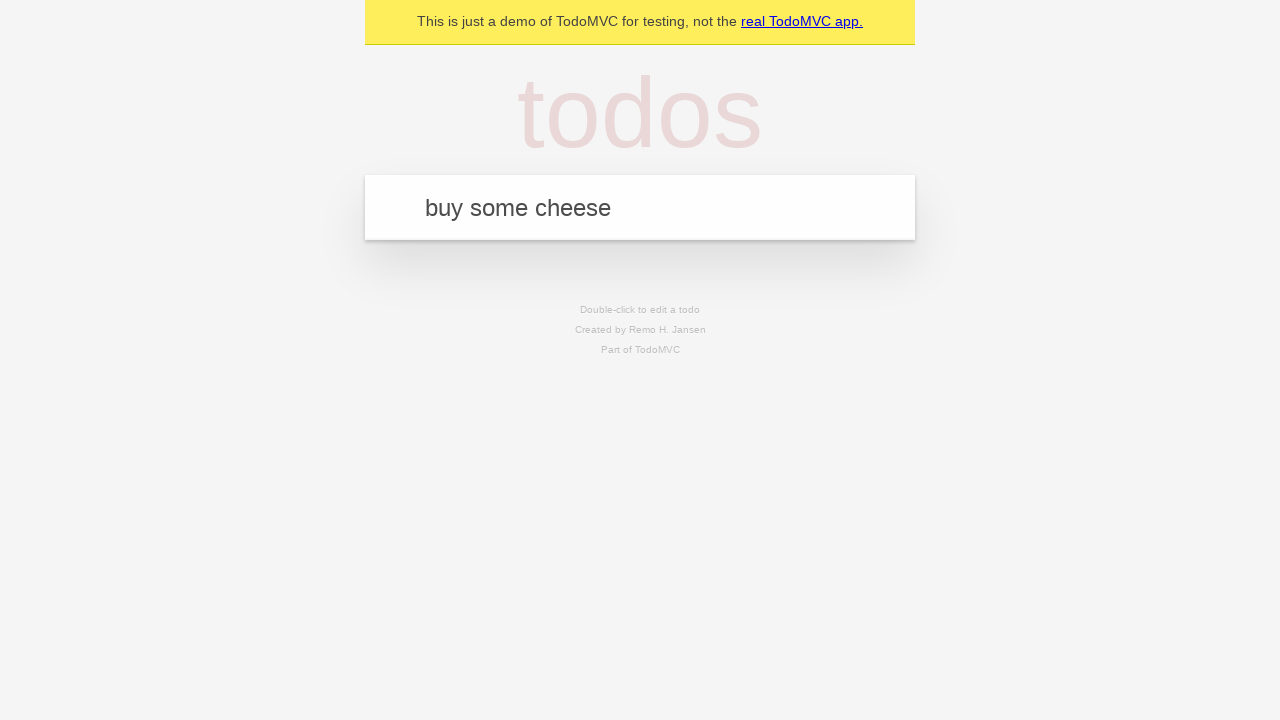

Pressed Enter to create first todo on internal:attr=[placeholder="What needs to be done?"i]
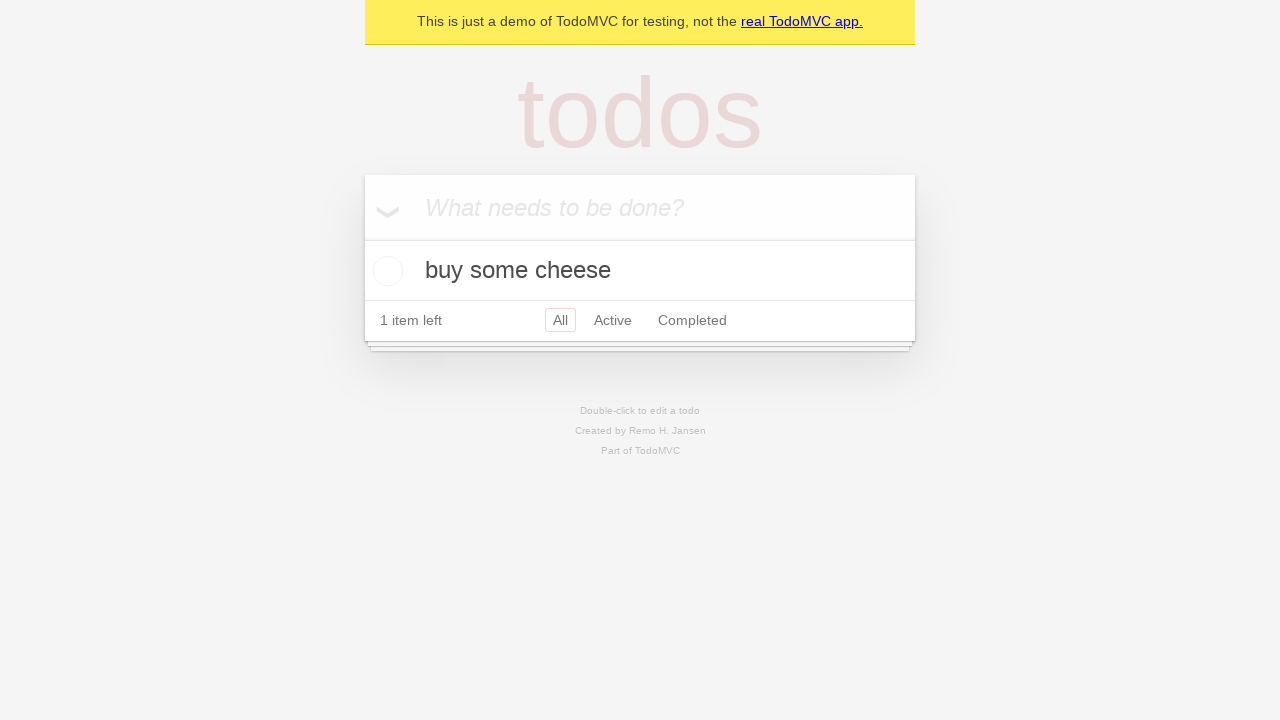

Filled second todo input with 'feed the cat' on internal:attr=[placeholder="What needs to be done?"i]
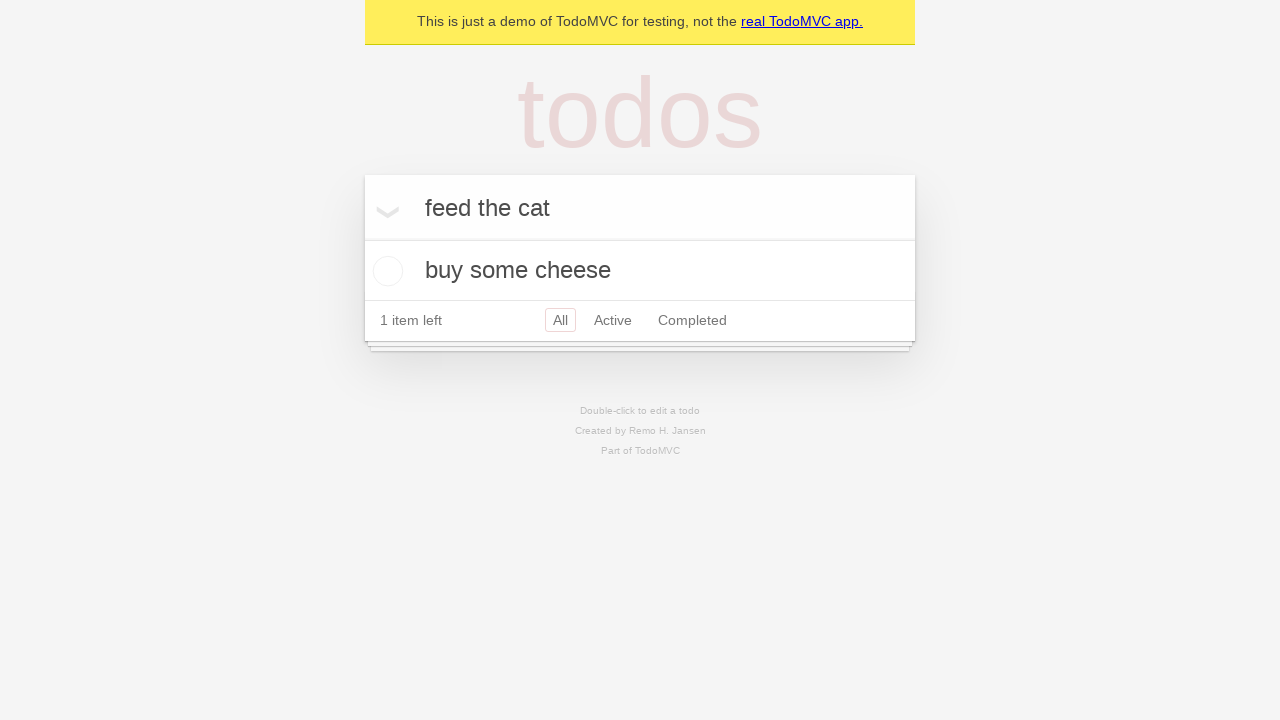

Pressed Enter to create second todo on internal:attr=[placeholder="What needs to be done?"i]
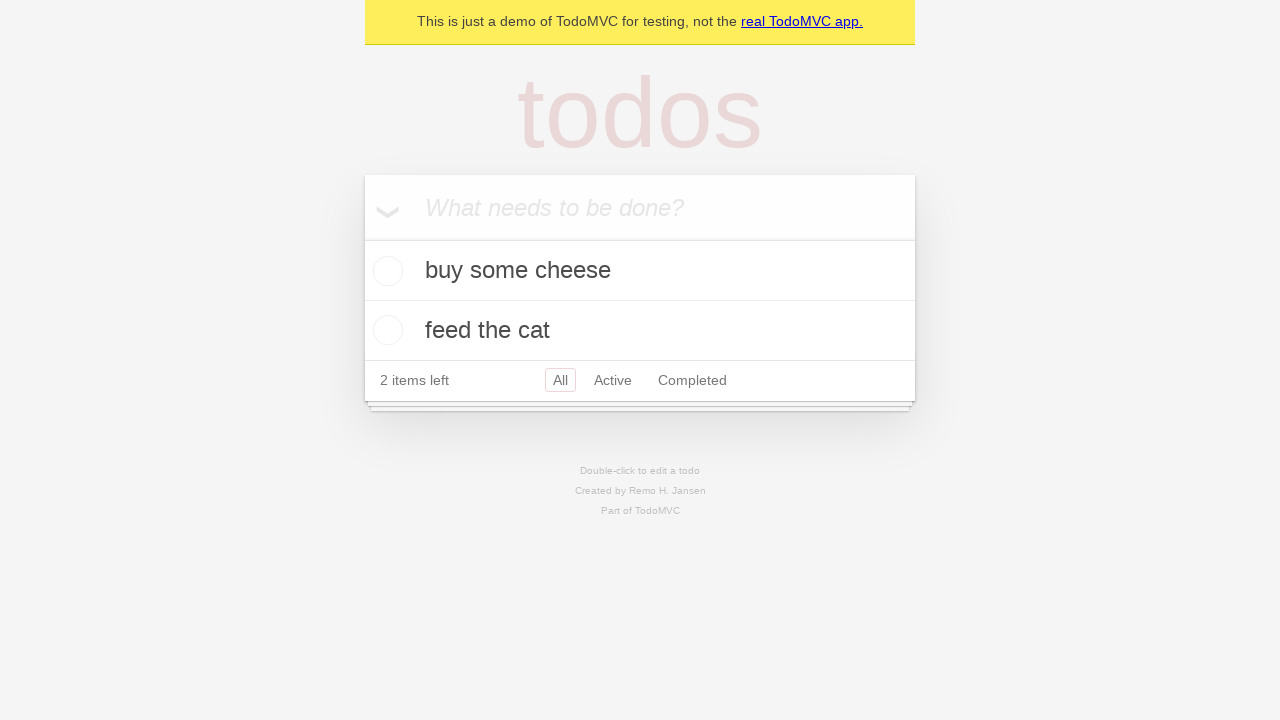

Filled third todo input with 'book a doctors appointment' on internal:attr=[placeholder="What needs to be done?"i]
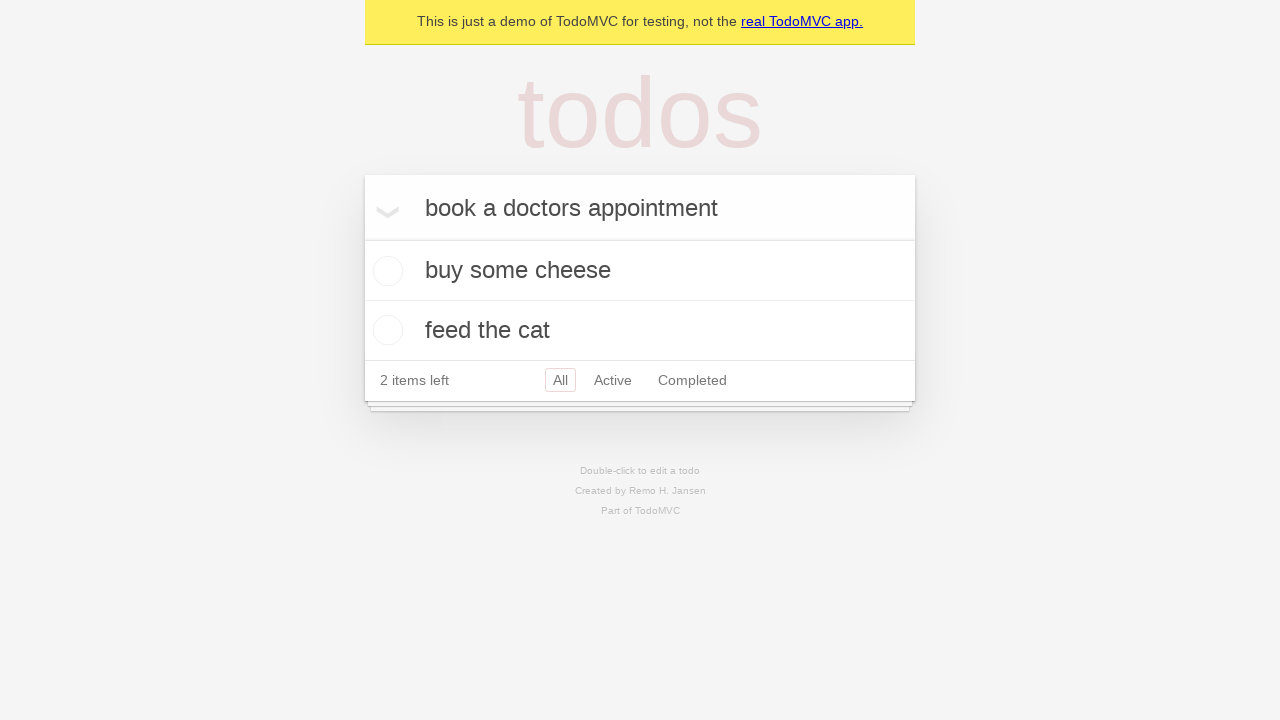

Pressed Enter to create third todo on internal:attr=[placeholder="What needs to be done?"i]
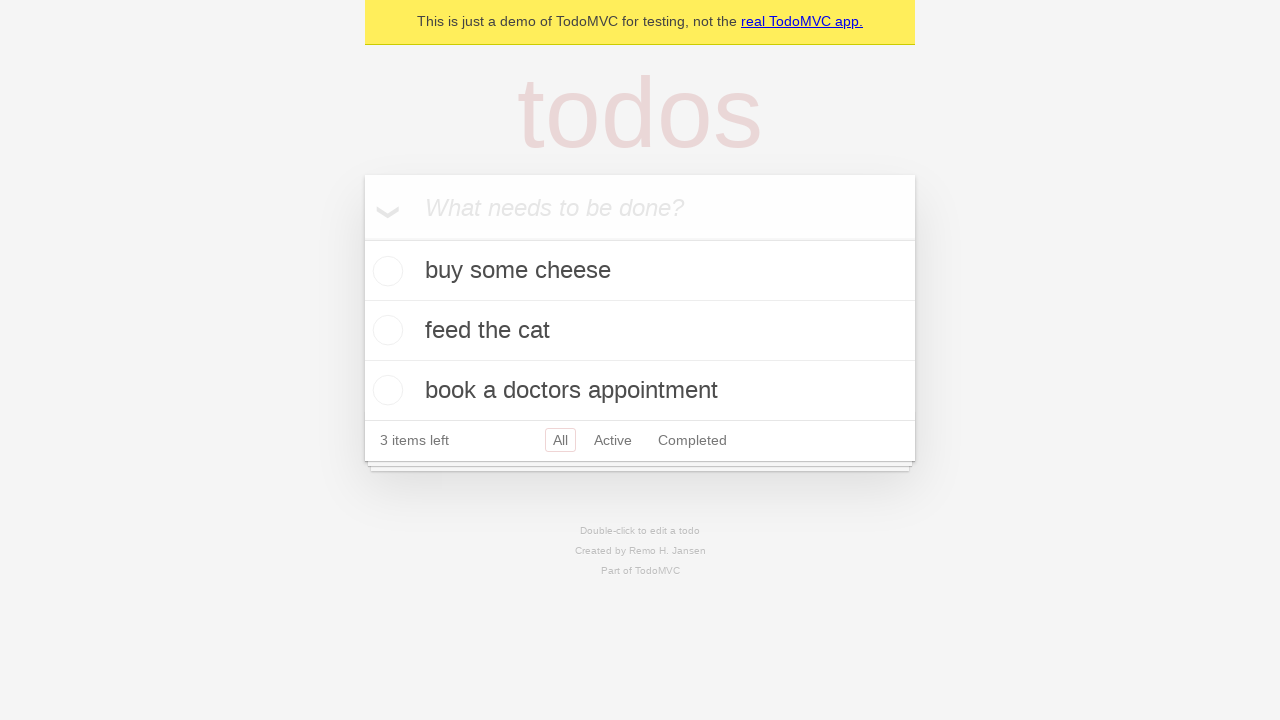

Double-clicked second todo item to enter edit mode at (640, 331) on [data-testid='todo-item'] >> nth=1
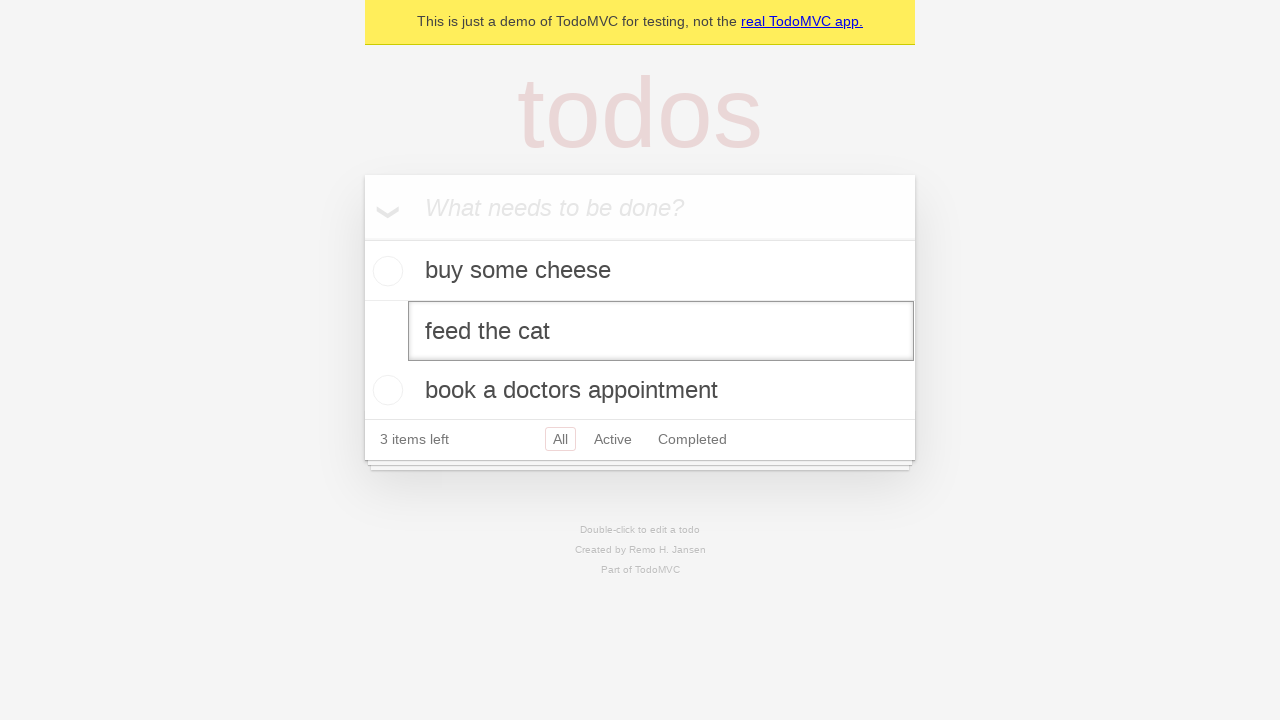

Filled edit textbox with 'buy some sausages' on [data-testid='todo-item'] >> nth=1 >> internal:role=textbox[name="Edit"i]
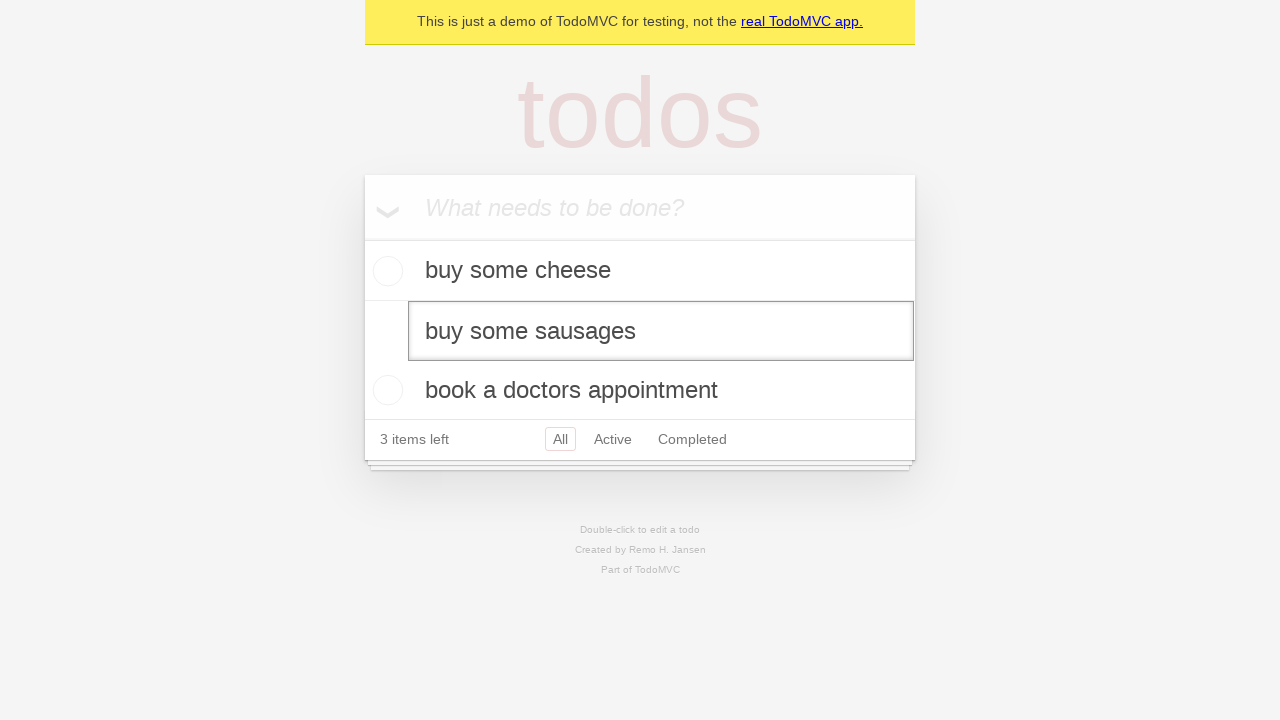

Pressed Escape to cancel edits on [data-testid='todo-item'] >> nth=1 >> internal:role=textbox[name="Edit"i]
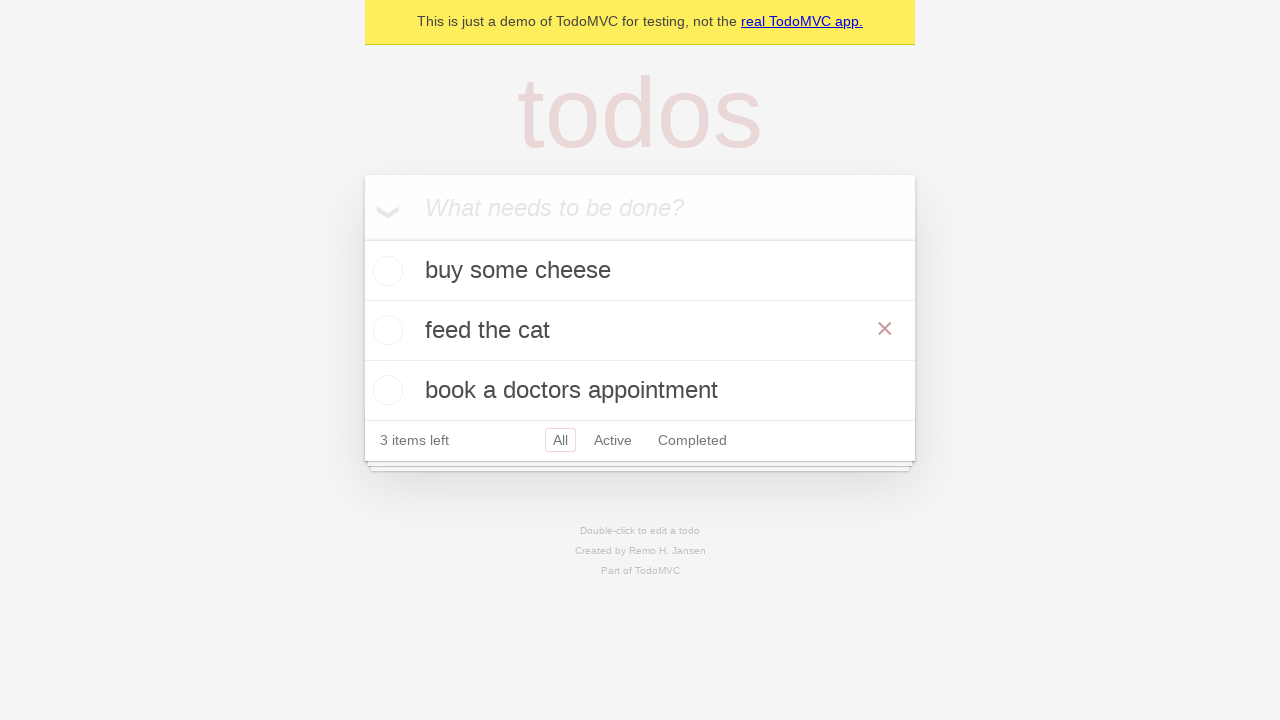

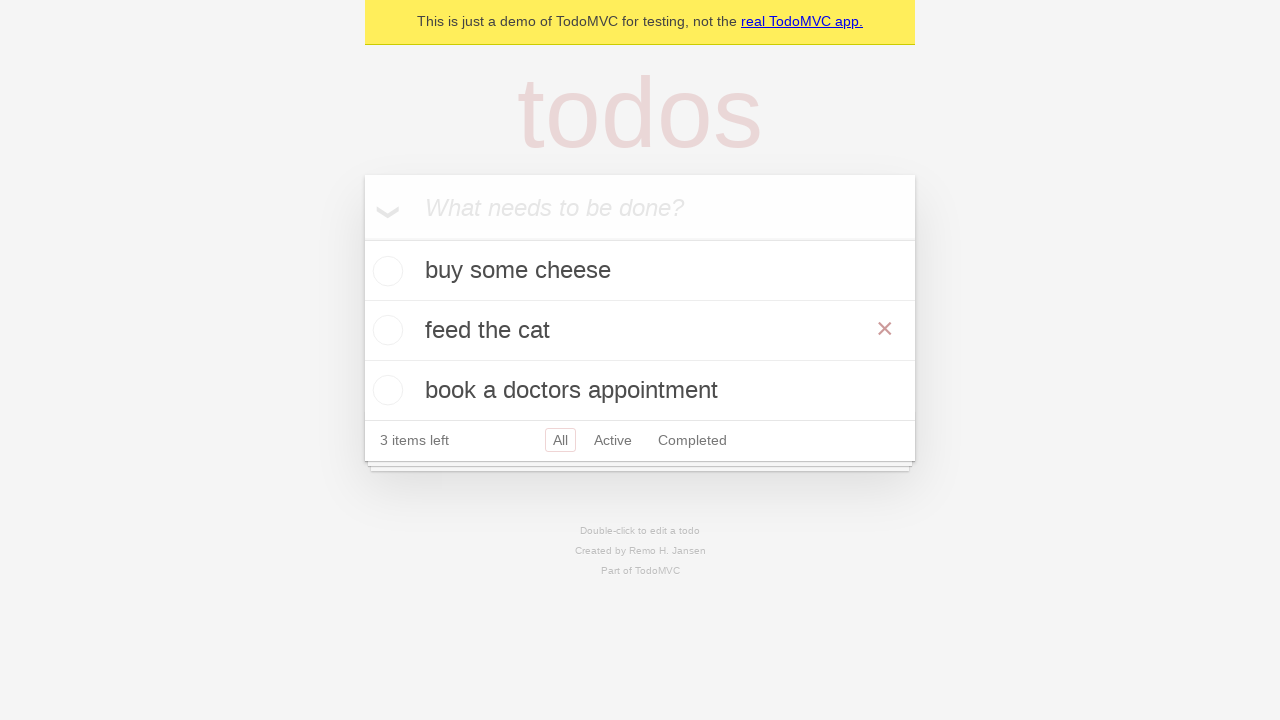